Navigates to DemoQA text-box page and retrieves text from element with id "userName" to demonstrate CSS selector locator

Starting URL: https://demoqa.com/text-box

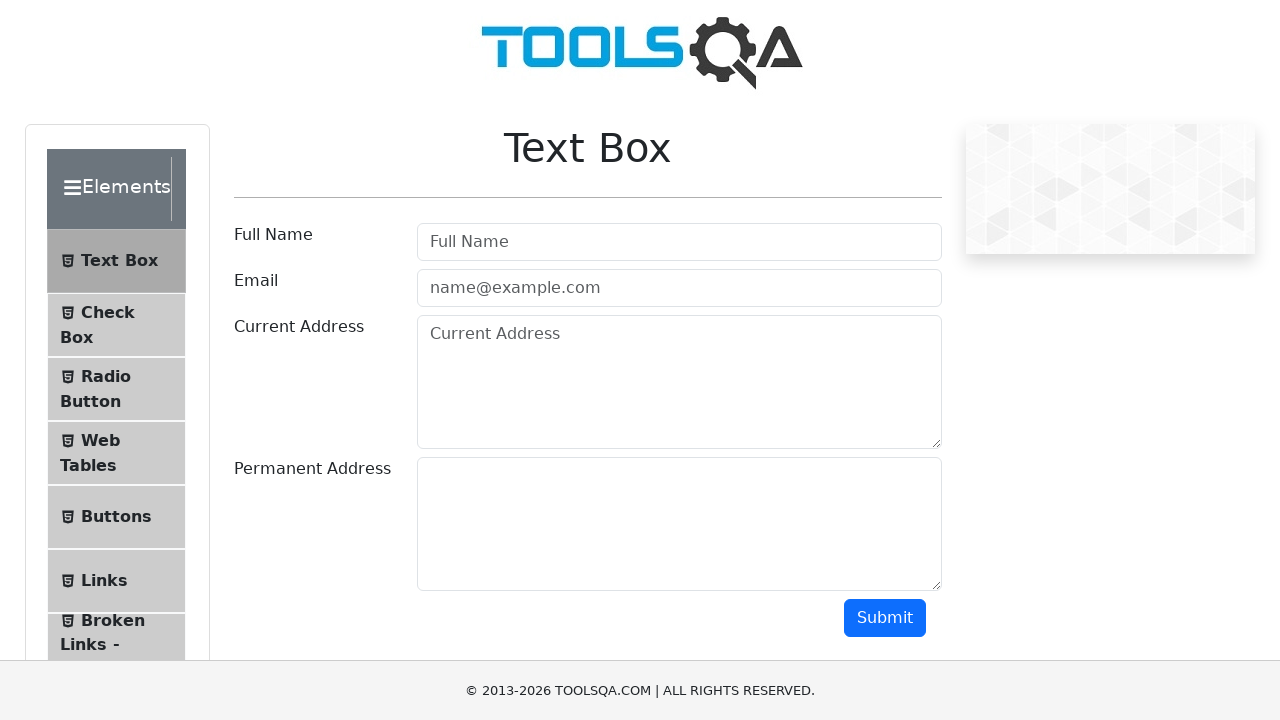

Navigated to DemoQA text-box page
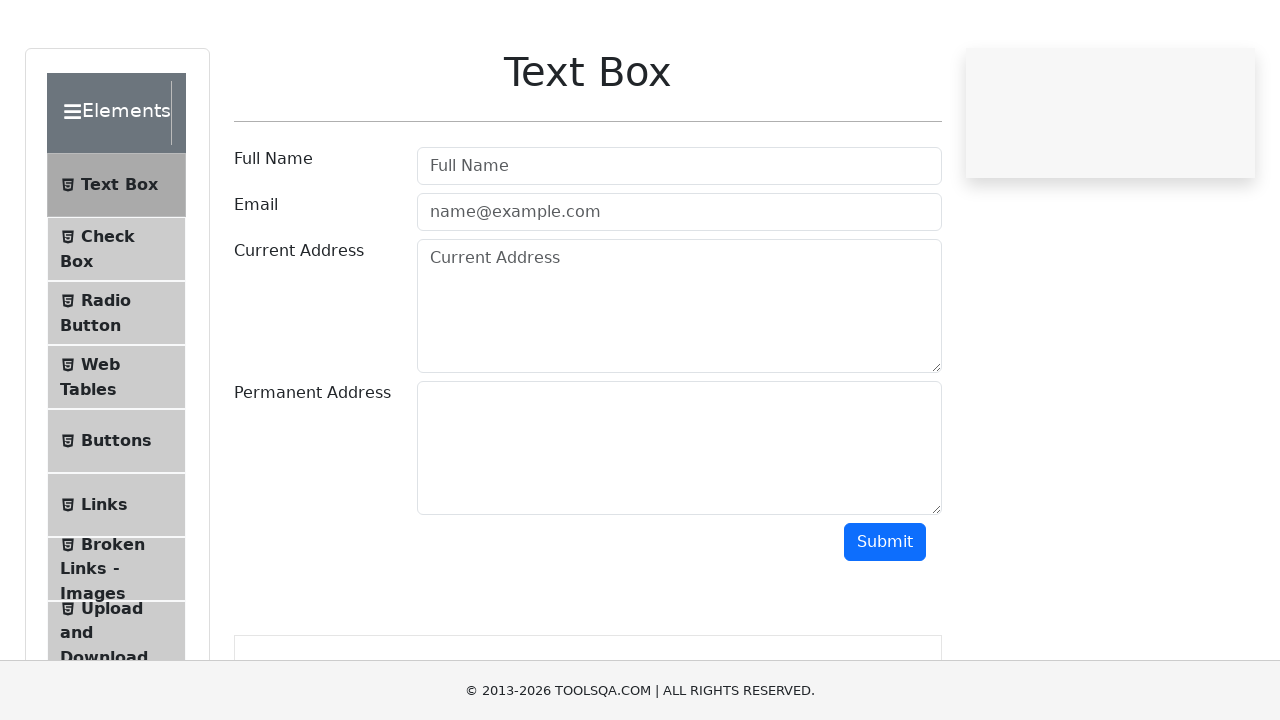

Located and waited for userName element using CSS selector #userName
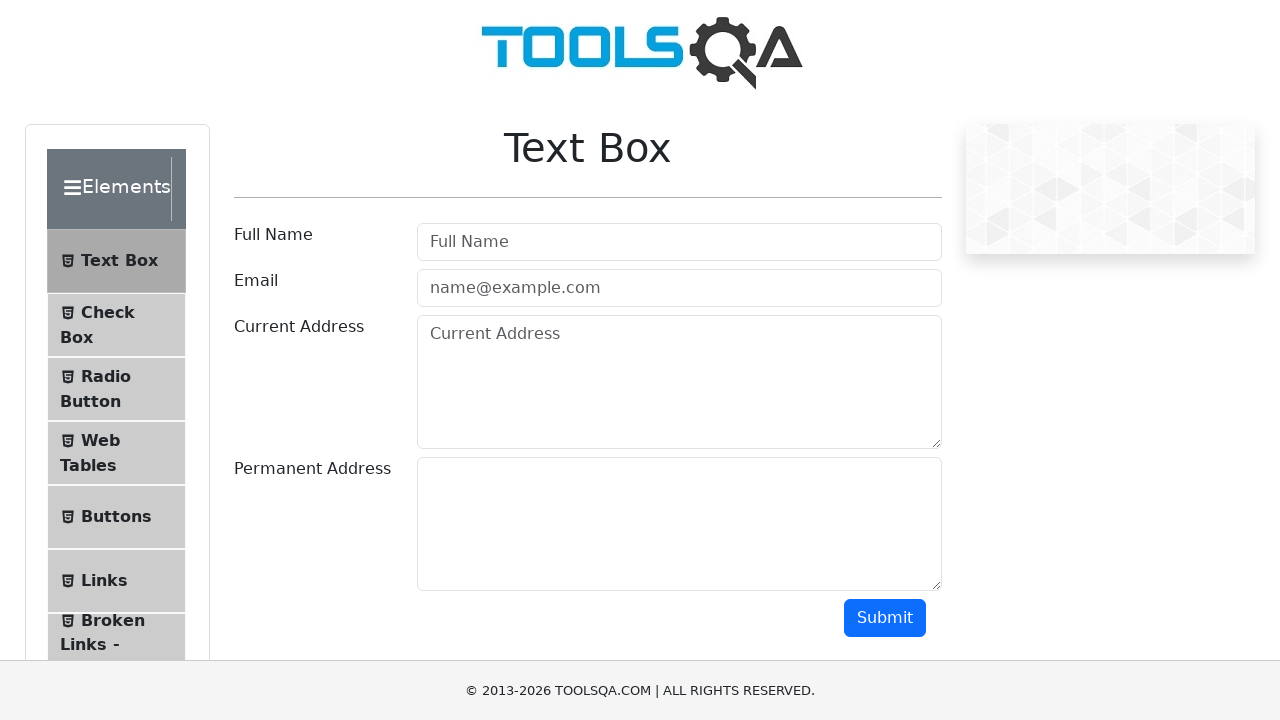

Retrieved text content from userName element
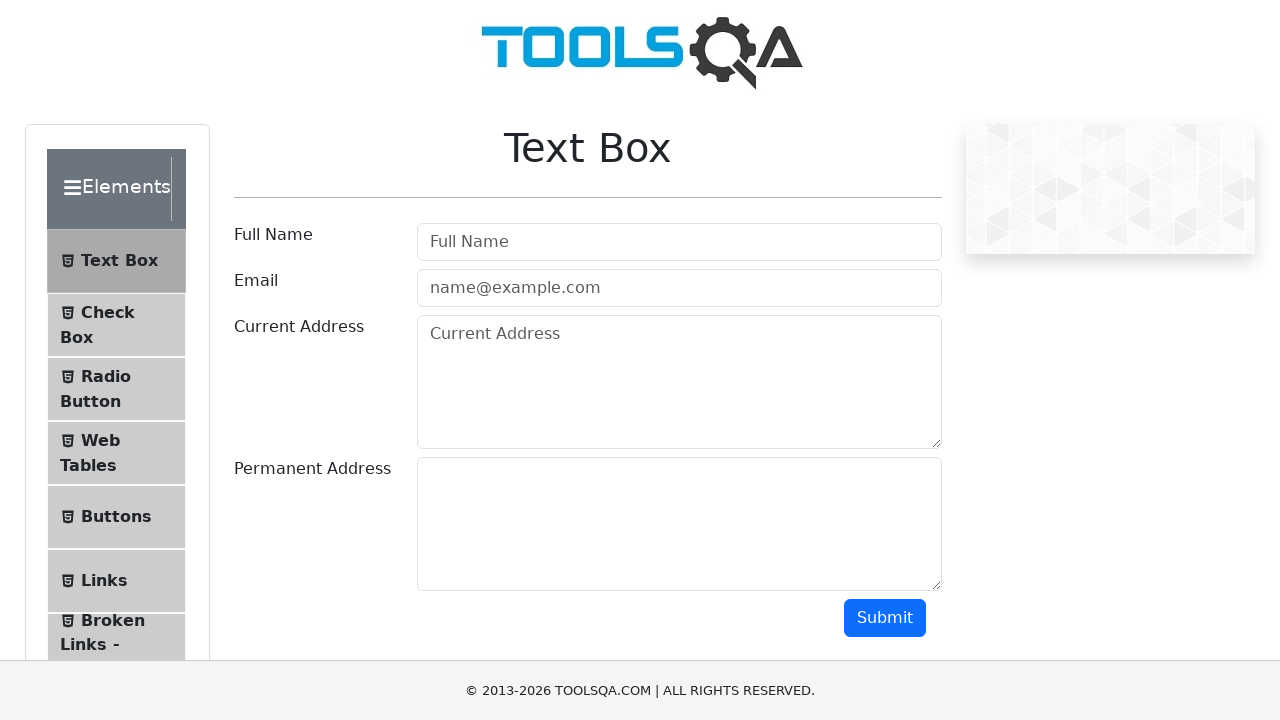

Printed retrieved text content
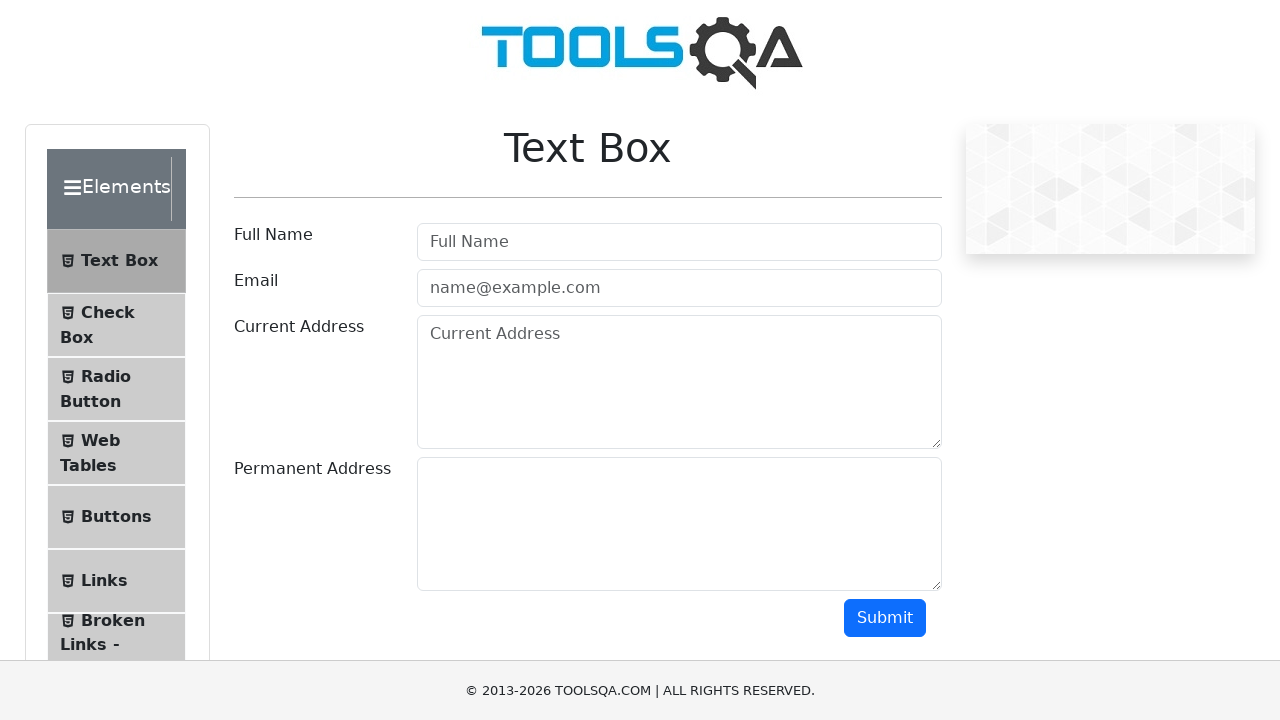

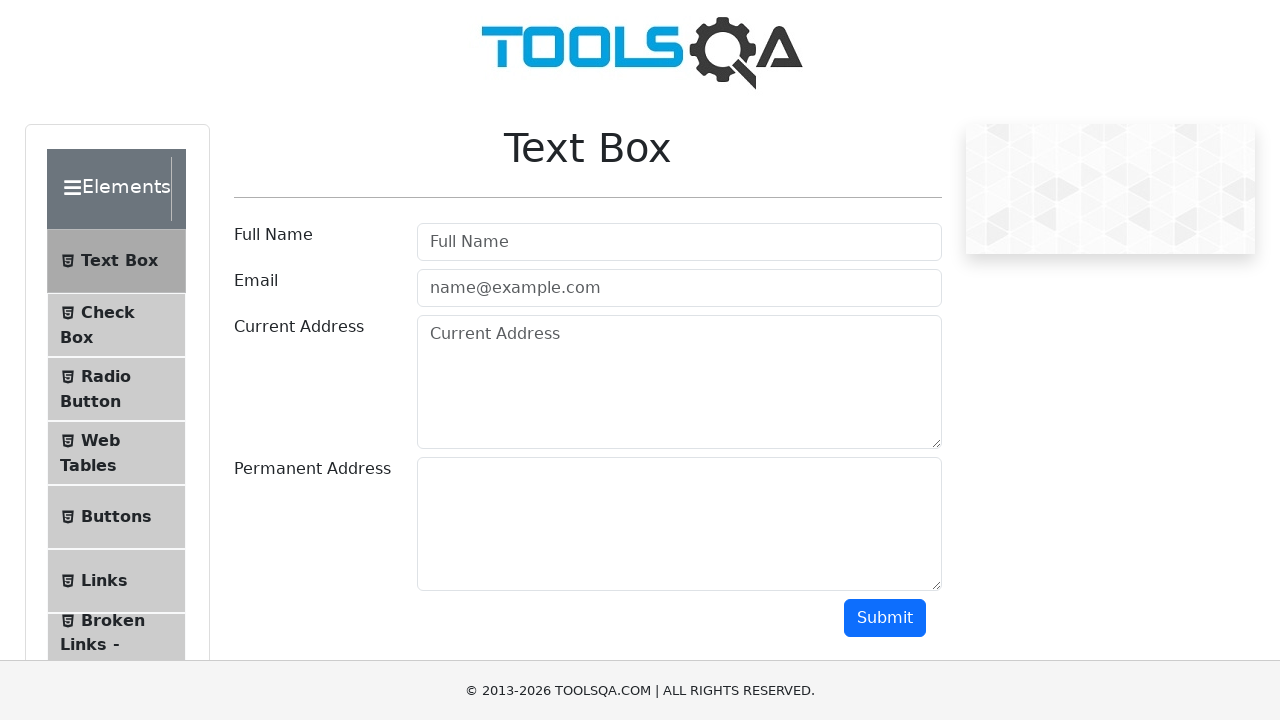